Tests password reset functionality by clicking forgot password, extracting the temporary password from the reset message, and logging in with the extracted password

Starting URL: https://rahulshettyacademy.com/locatorspractice/

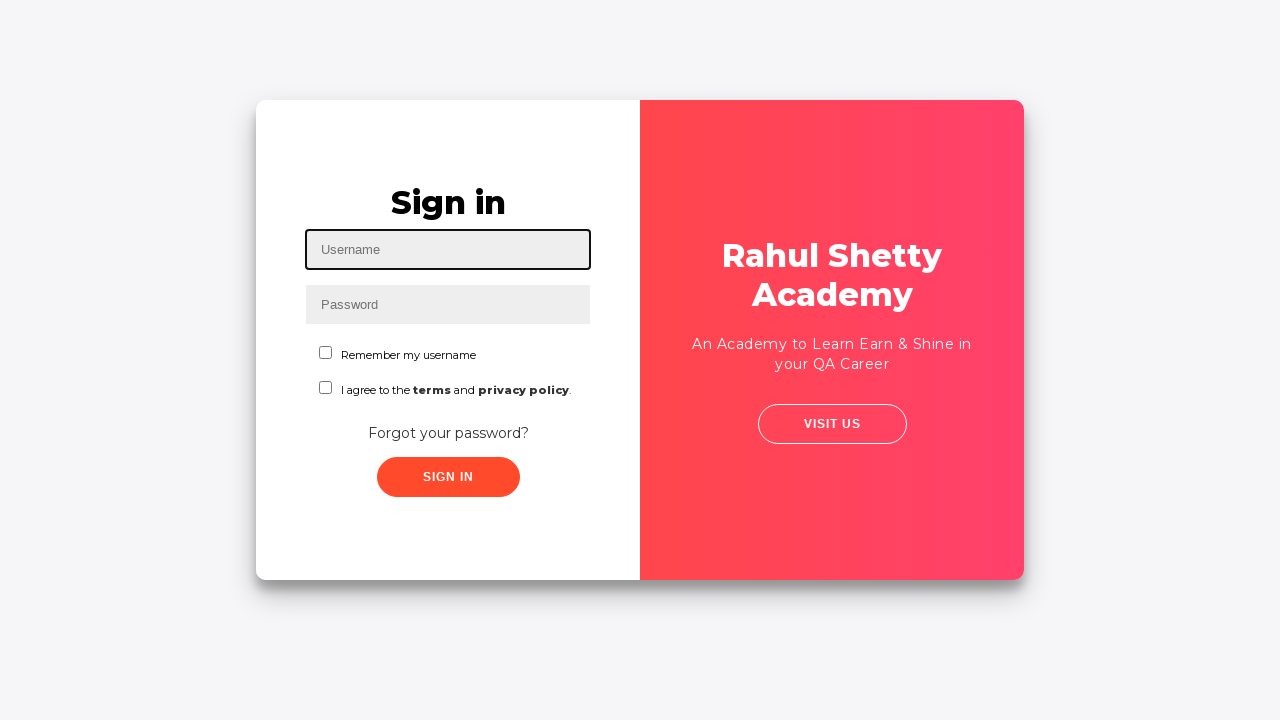

Clicked 'Forgot your password?' link at (448, 433) on xpath=//a[text()='Forgot your password?']
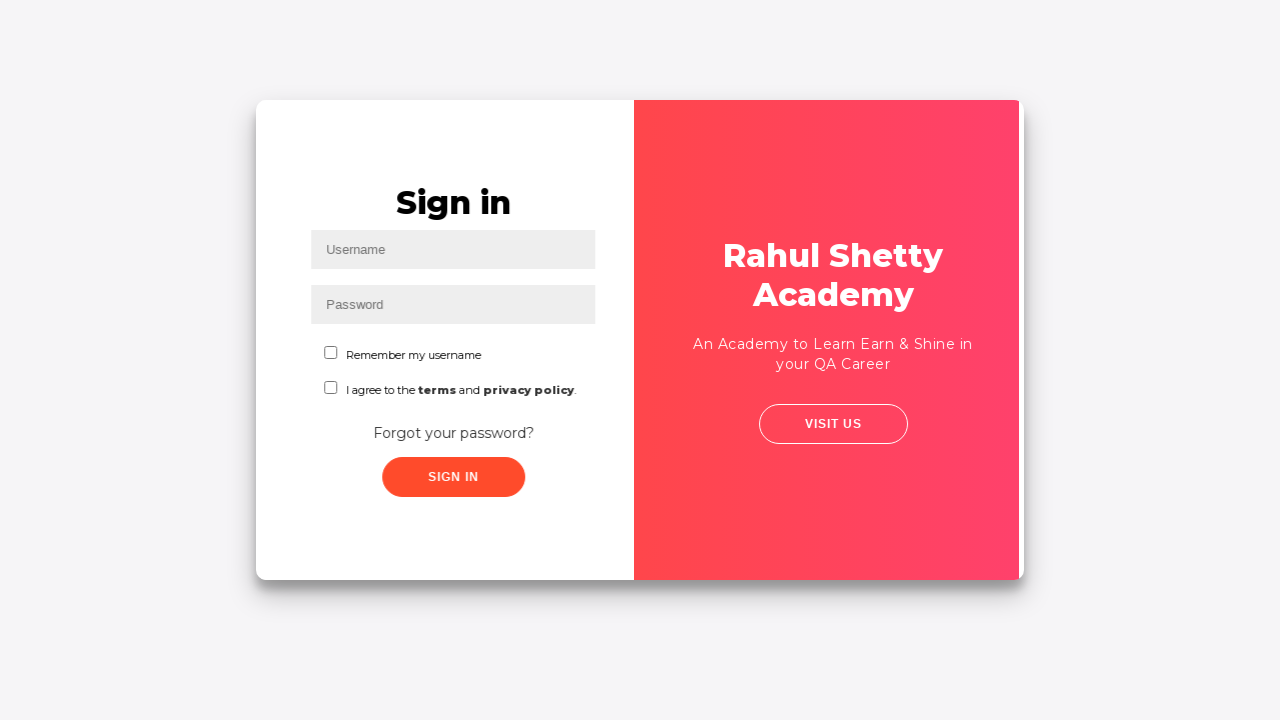

Clicked reset button to request temporary password at (899, 466) on .reset-pwd-btn
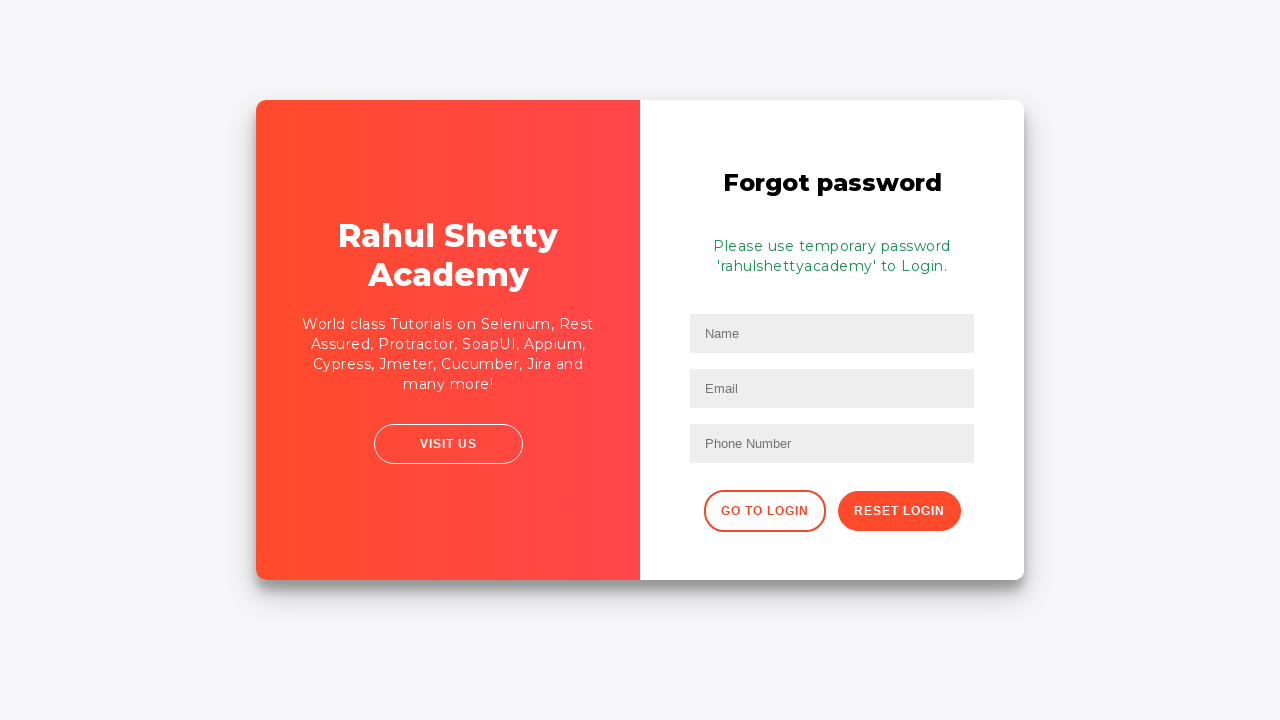

Retrieved temporary password message from form
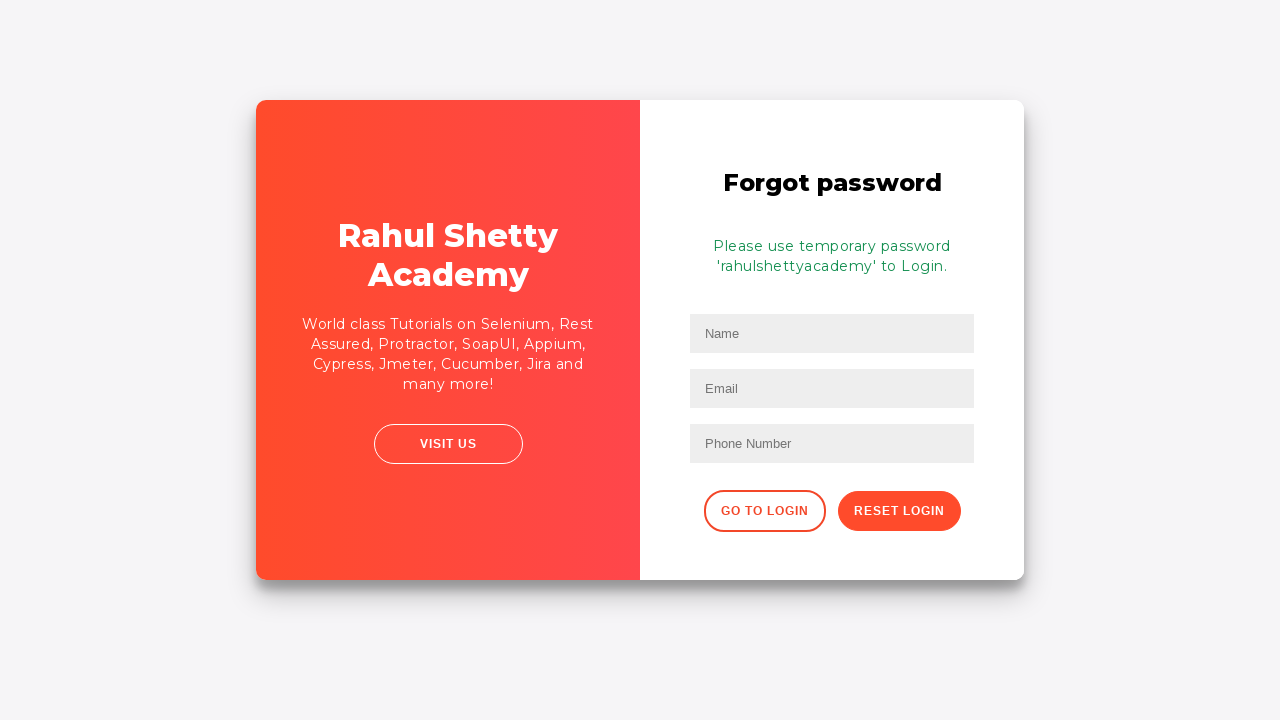

Extracted temporary password: 'rahulshettyacademy'
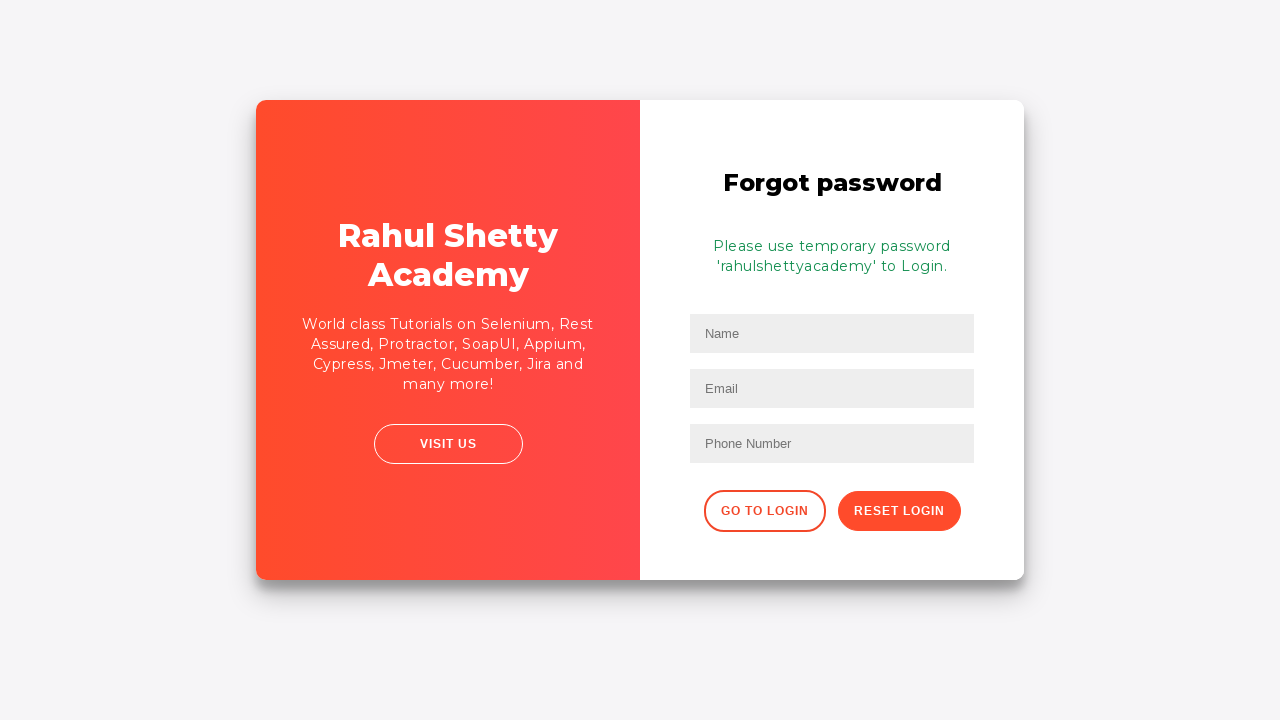

Clicked 'Go to Login' button to return to login page at (764, 511) on xpath=//form/div/button[@class='go-to-login-btn']
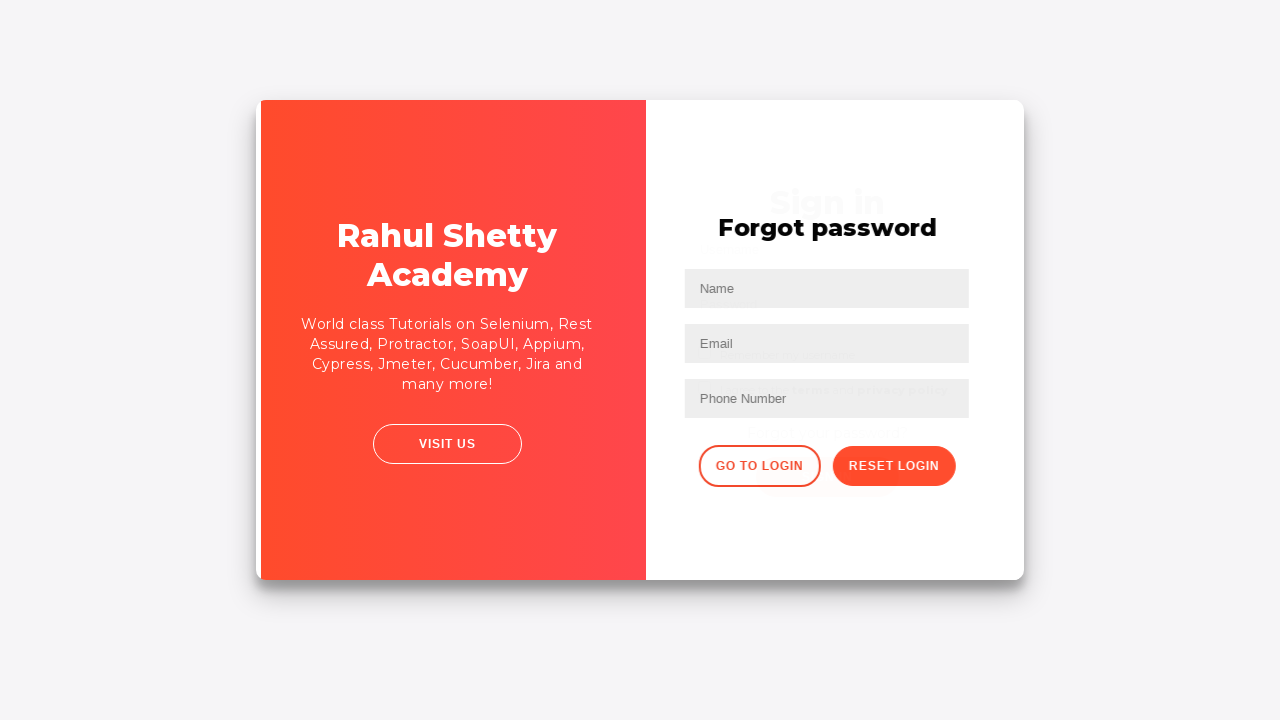

Filled username field with 'testuser2024' on #inputUsername
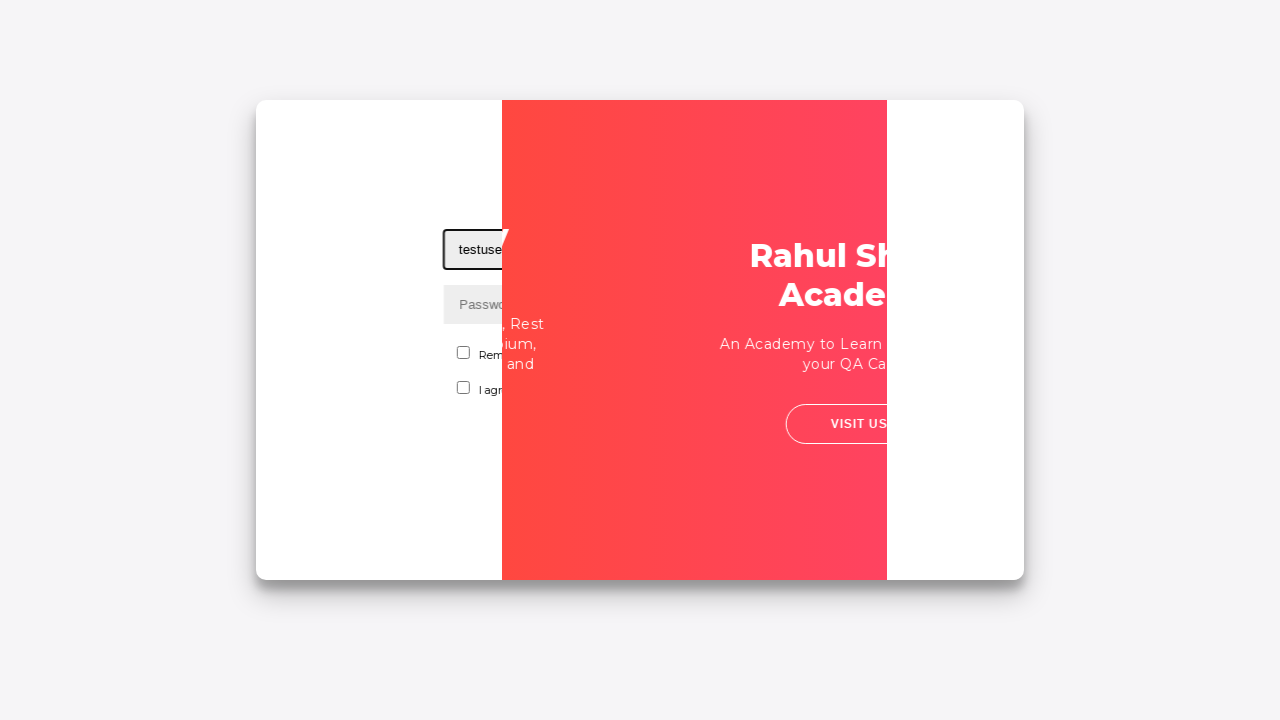

Filled password field with extracted temporary password on //input[@name='inputPassword']
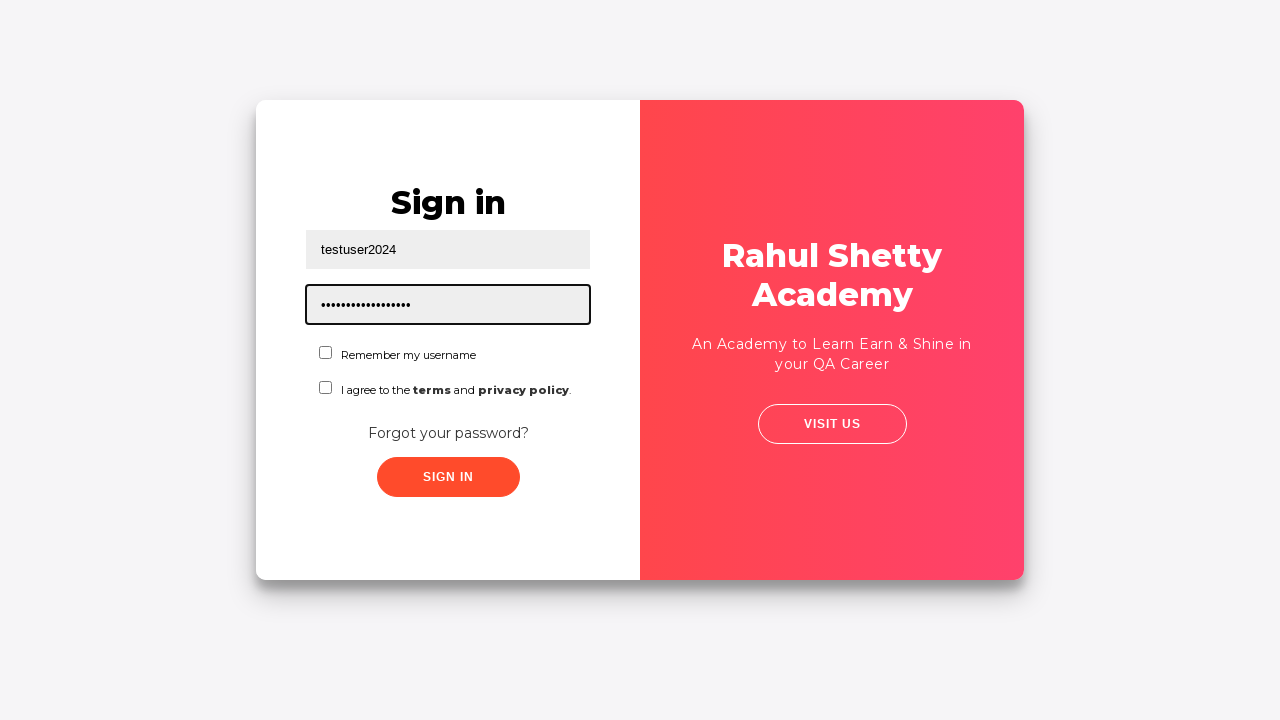

Checked the terms and conditions checkbox at (326, 388) on #chkboxTwo
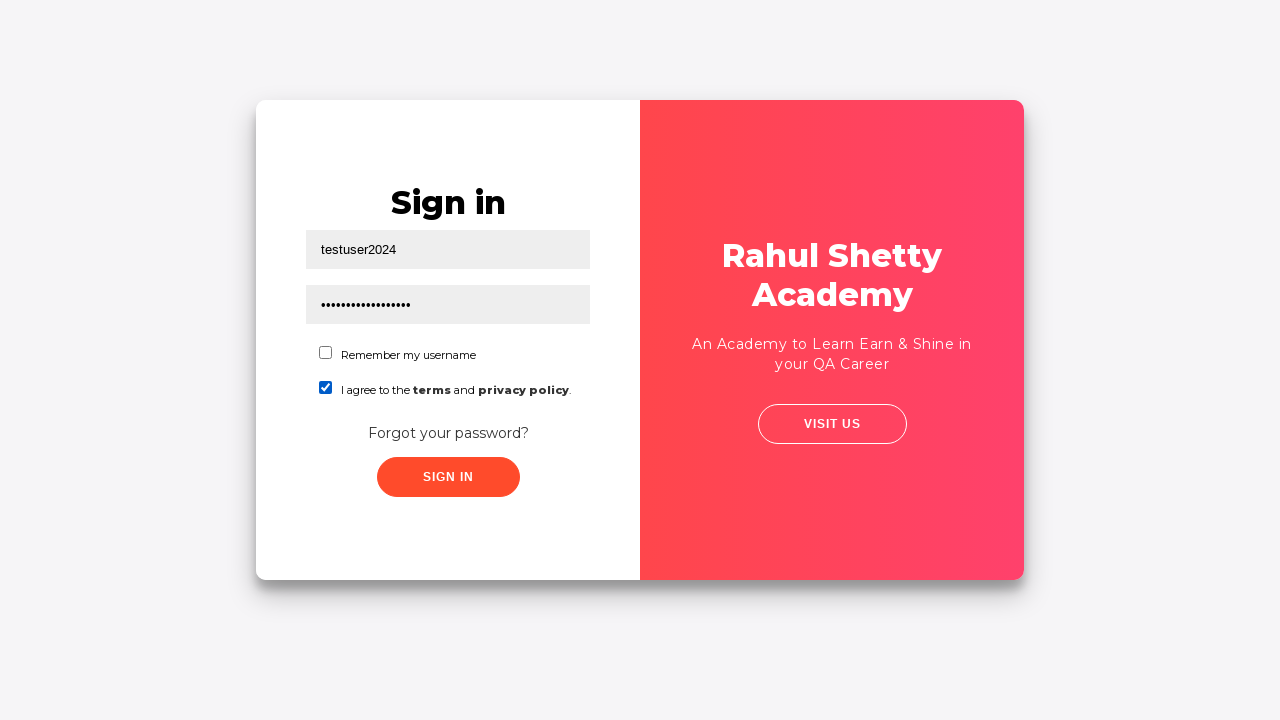

Clicked sign in button to submit login credentials at (448, 477) on xpath=//button[@class='submit signInBtn']
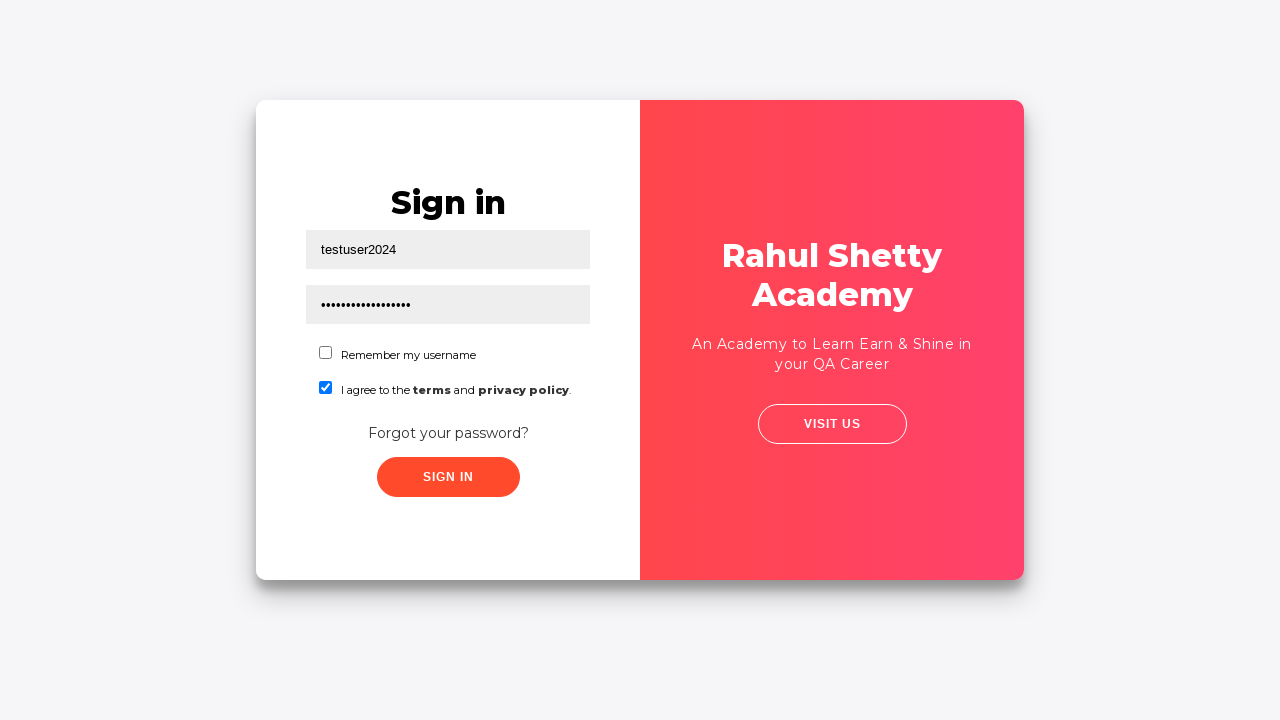

Successfully logged in - welcome message appeared
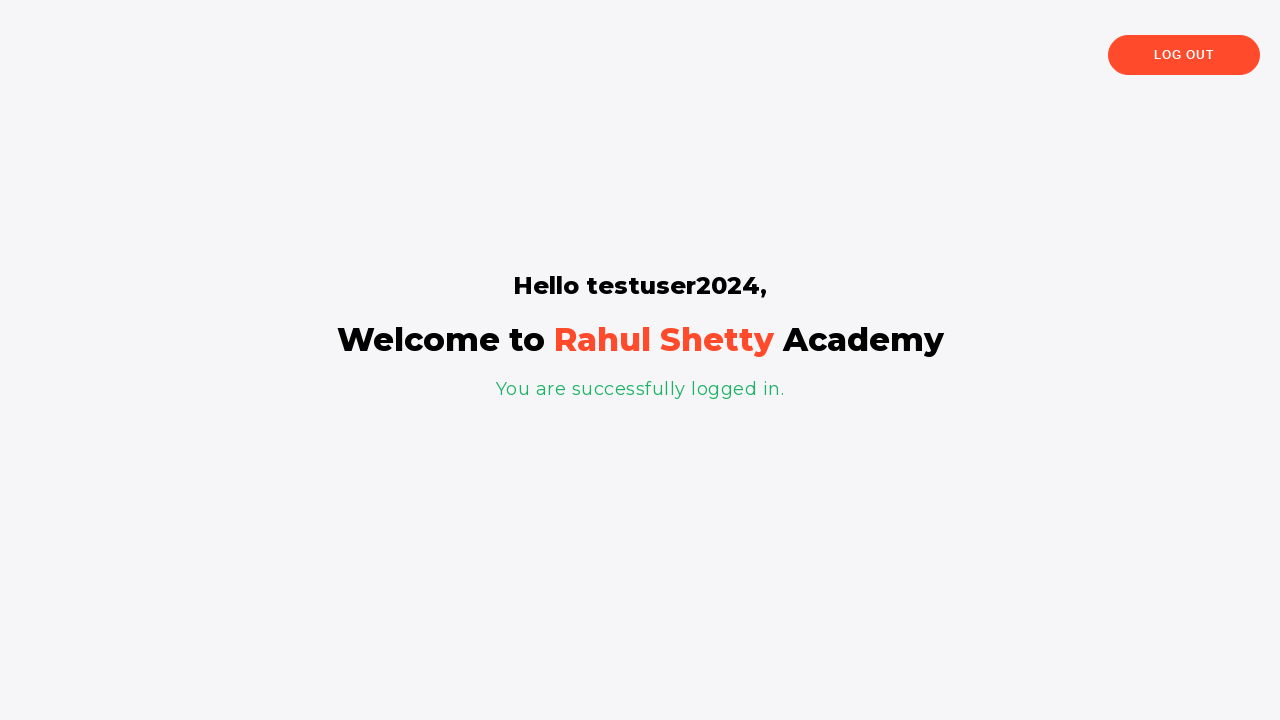

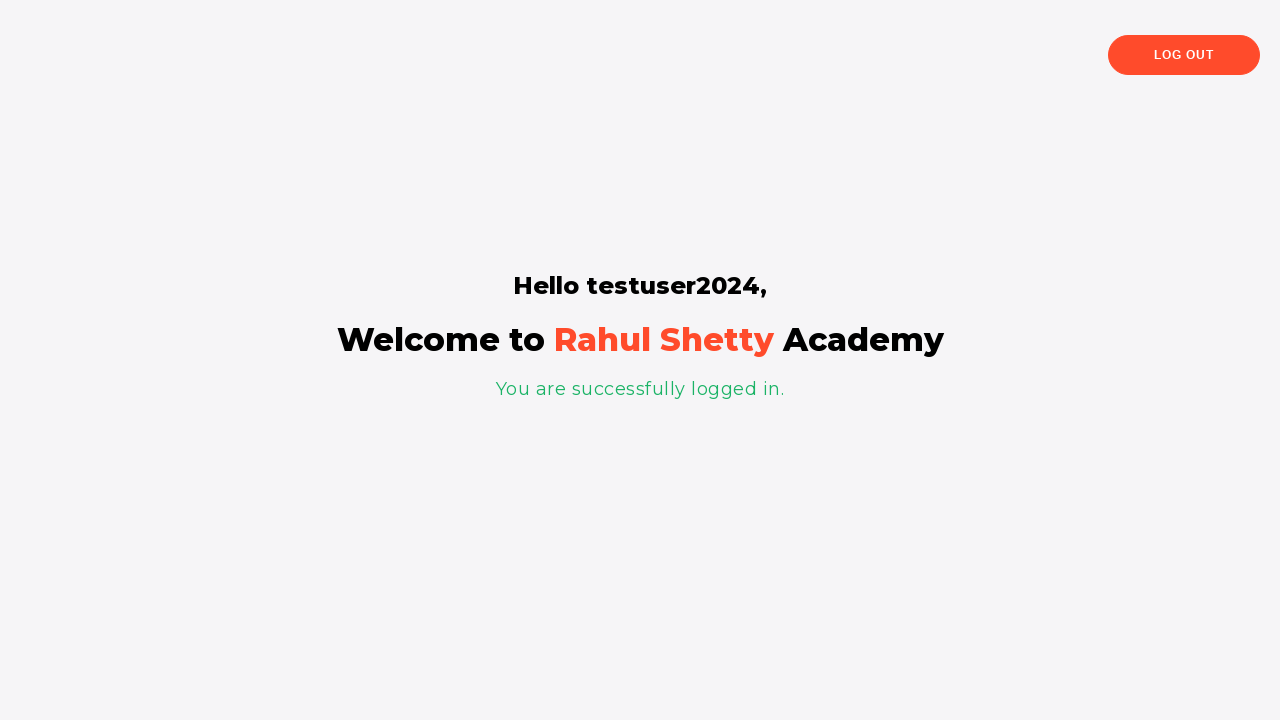